Tests that the Clear completed button displays correct text when there are completed items

Starting URL: https://demo.playwright.dev/todomvc

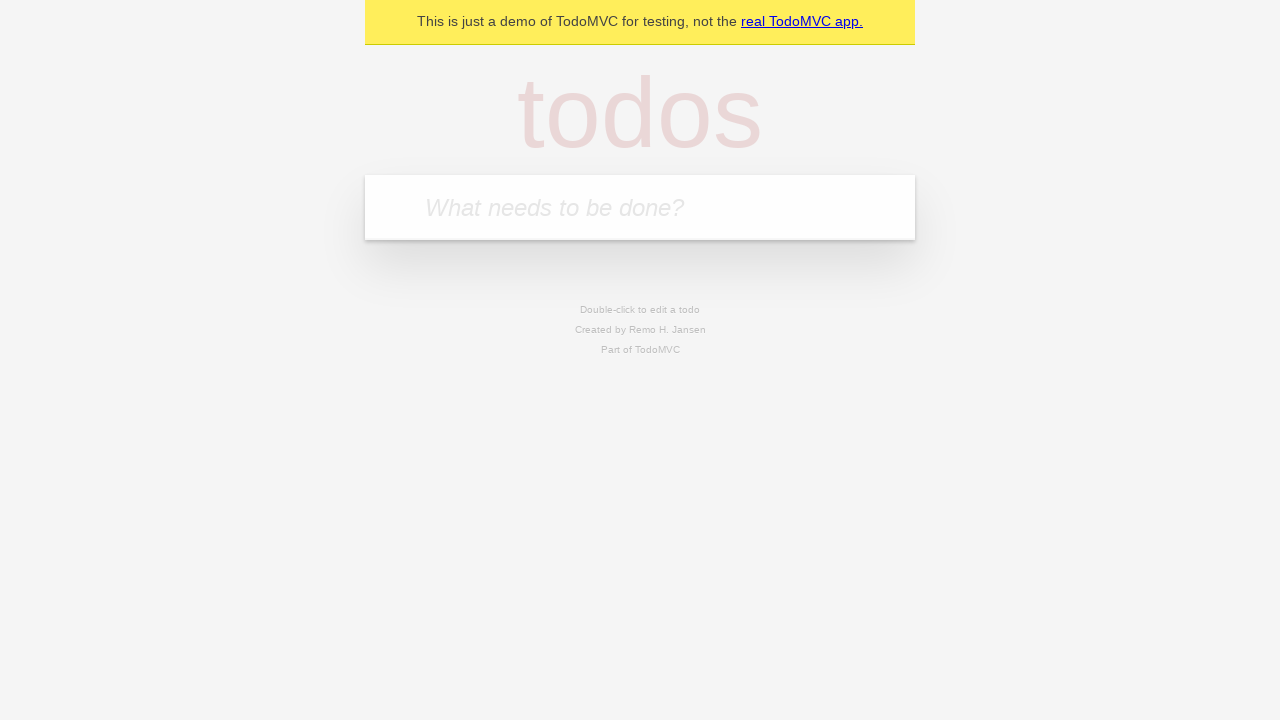

Filled todo input with 'buy some cheese' on internal:attr=[placeholder="What needs to be done?"i]
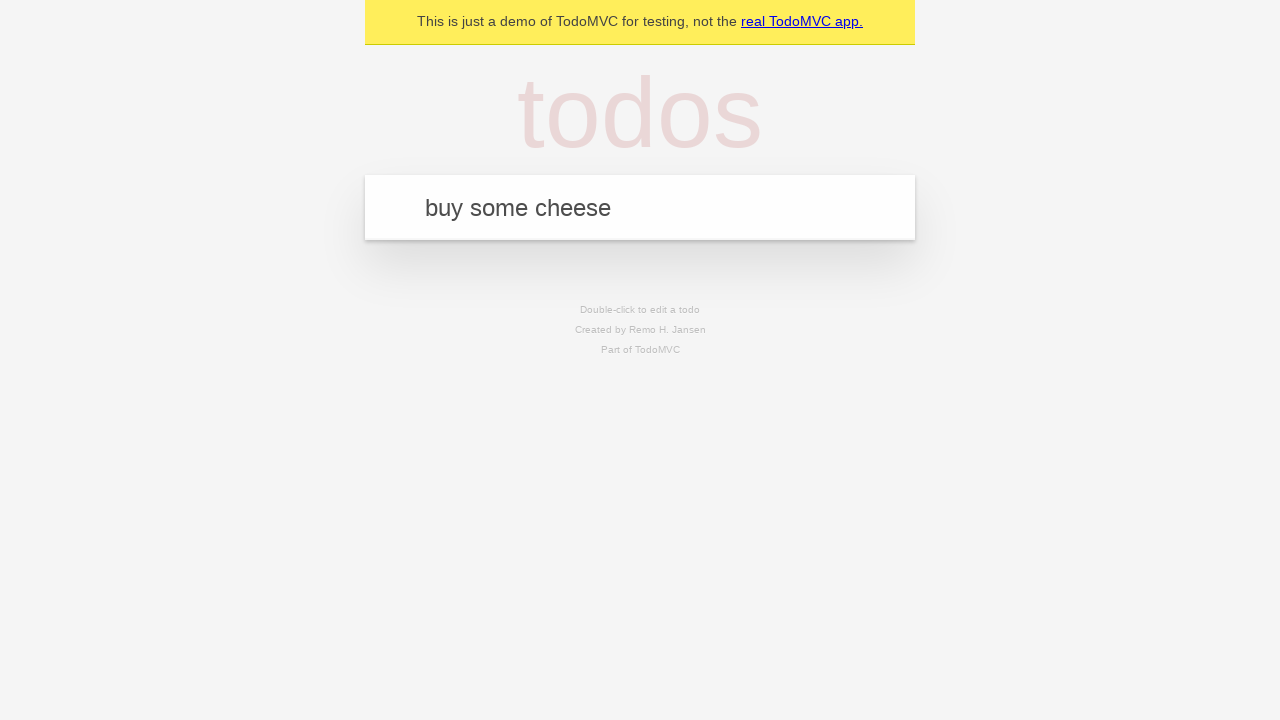

Pressed Enter to add first todo on internal:attr=[placeholder="What needs to be done?"i]
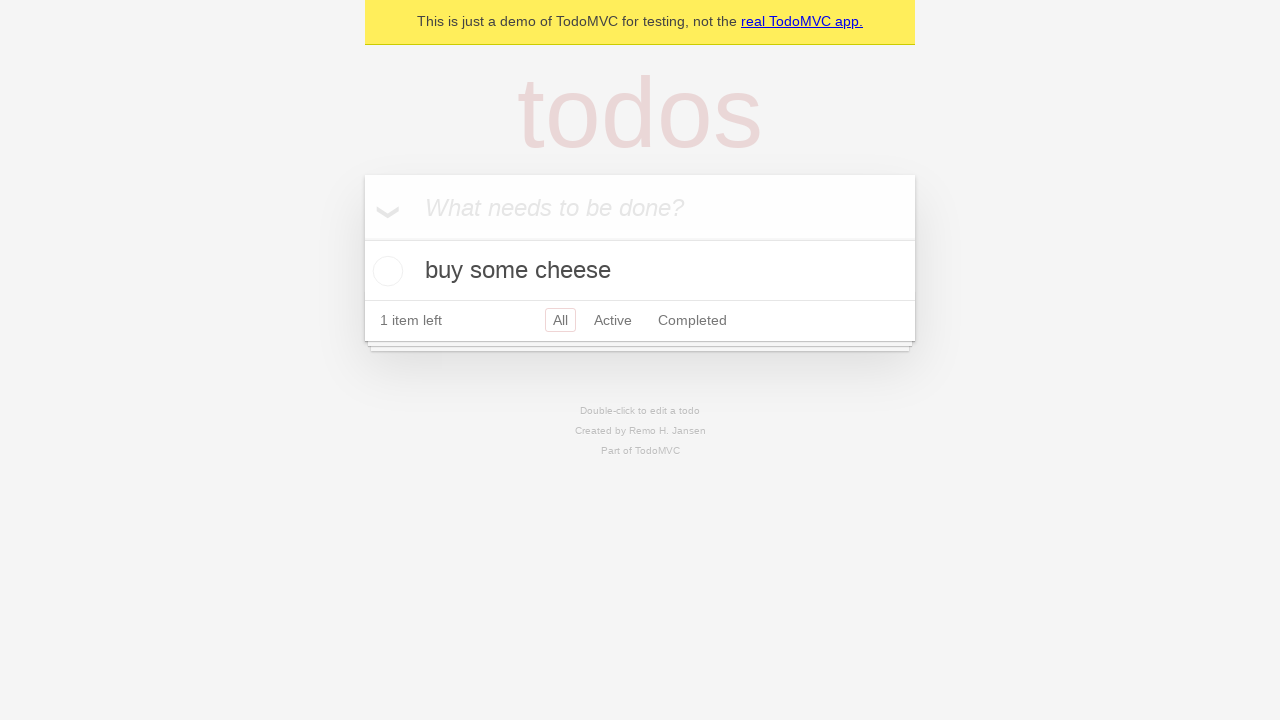

Filled todo input with 'feed the cat' on internal:attr=[placeholder="What needs to be done?"i]
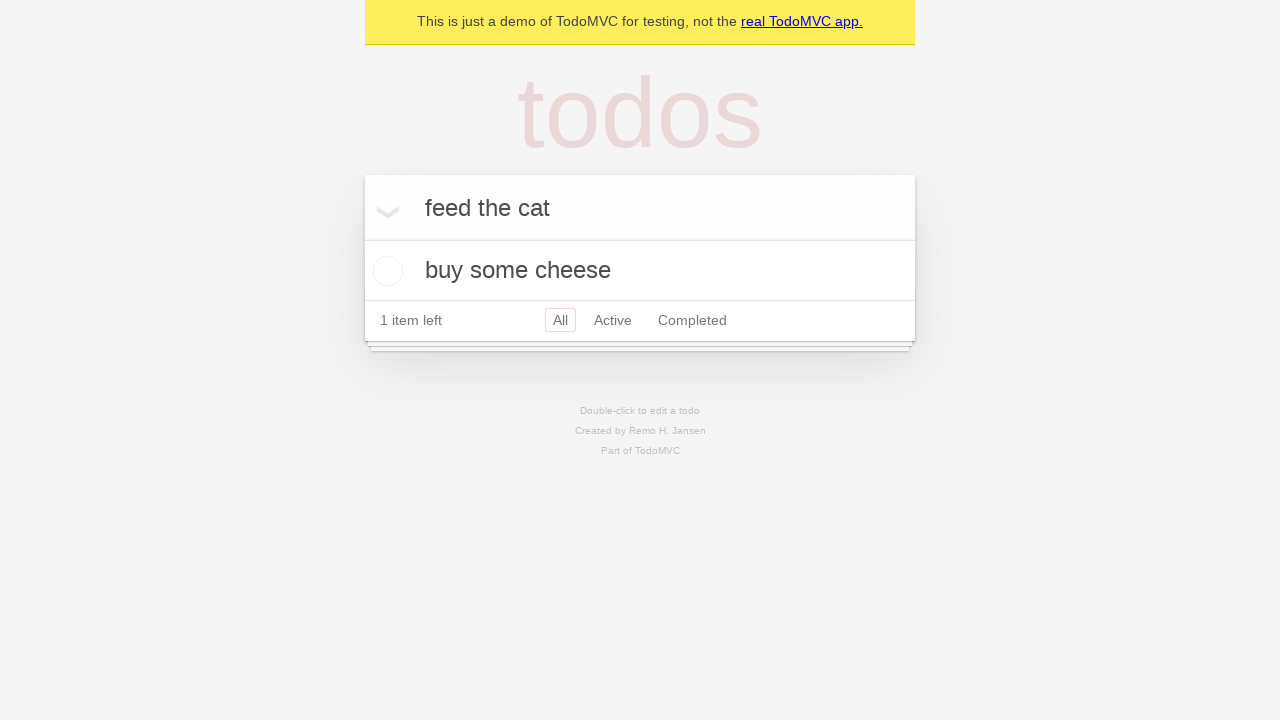

Pressed Enter to add second todo on internal:attr=[placeholder="What needs to be done?"i]
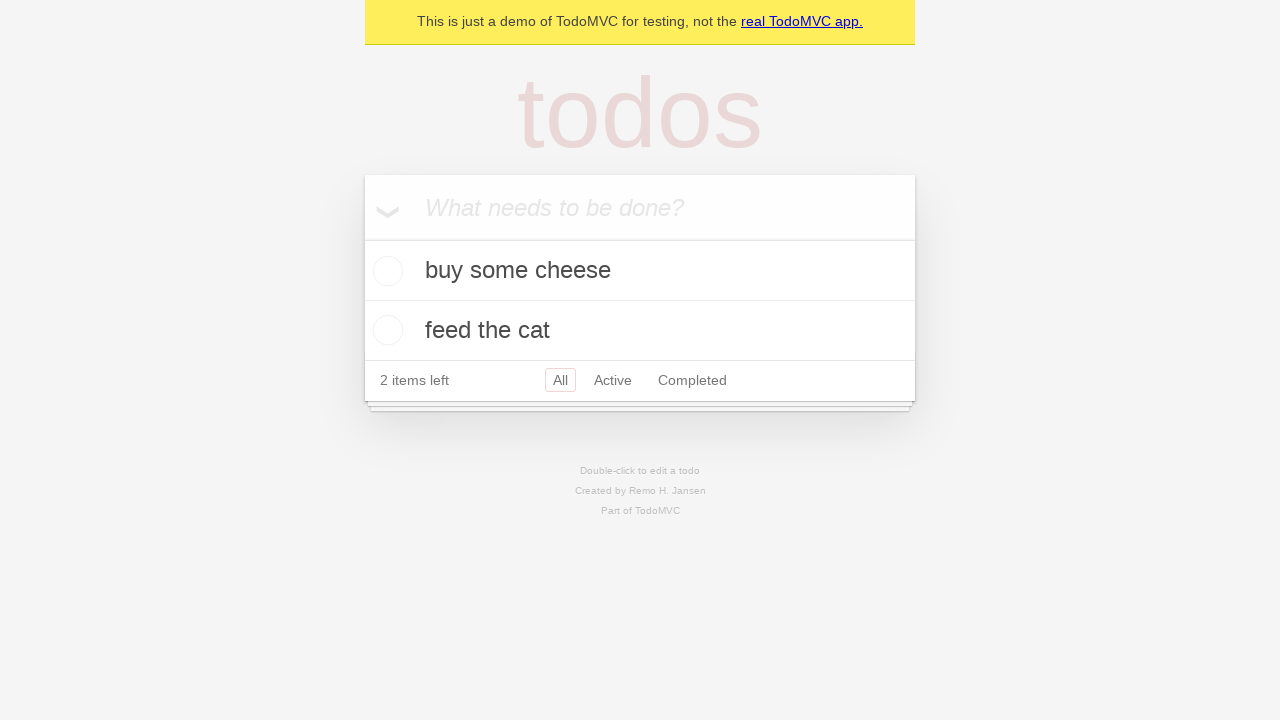

Filled todo input with 'book a doctors appointment' on internal:attr=[placeholder="What needs to be done?"i]
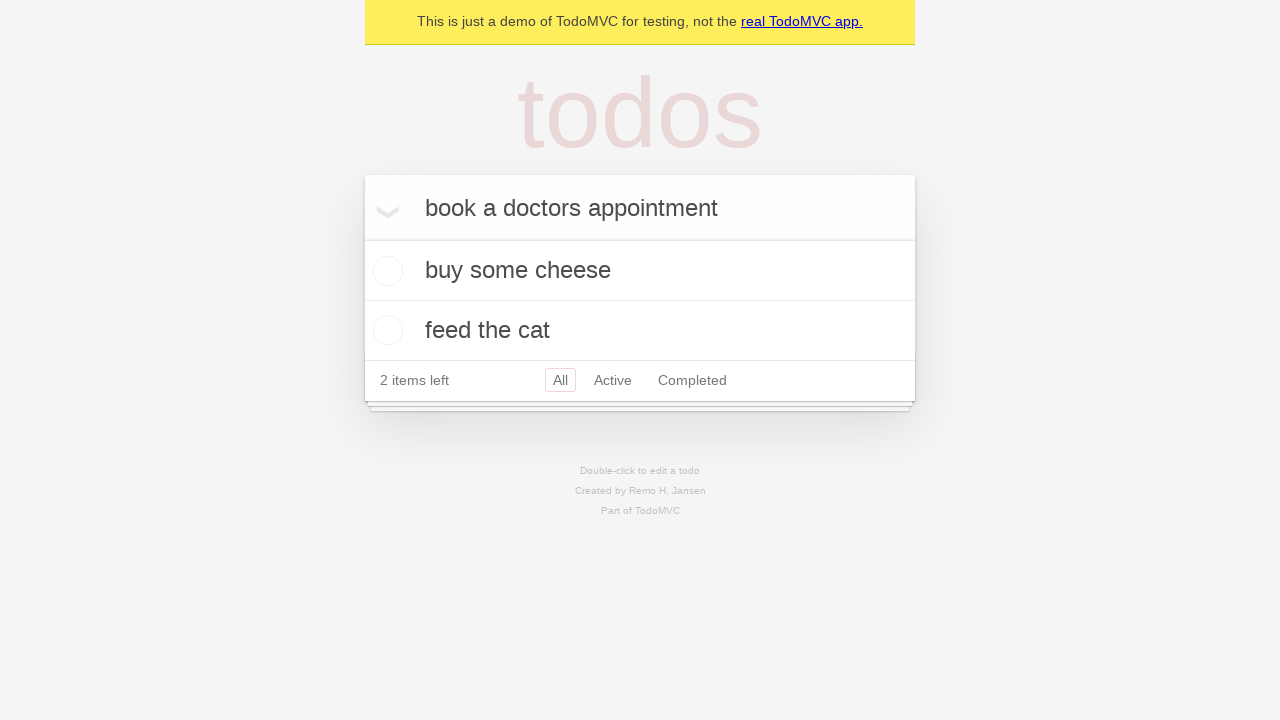

Pressed Enter to add third todo on internal:attr=[placeholder="What needs to be done?"i]
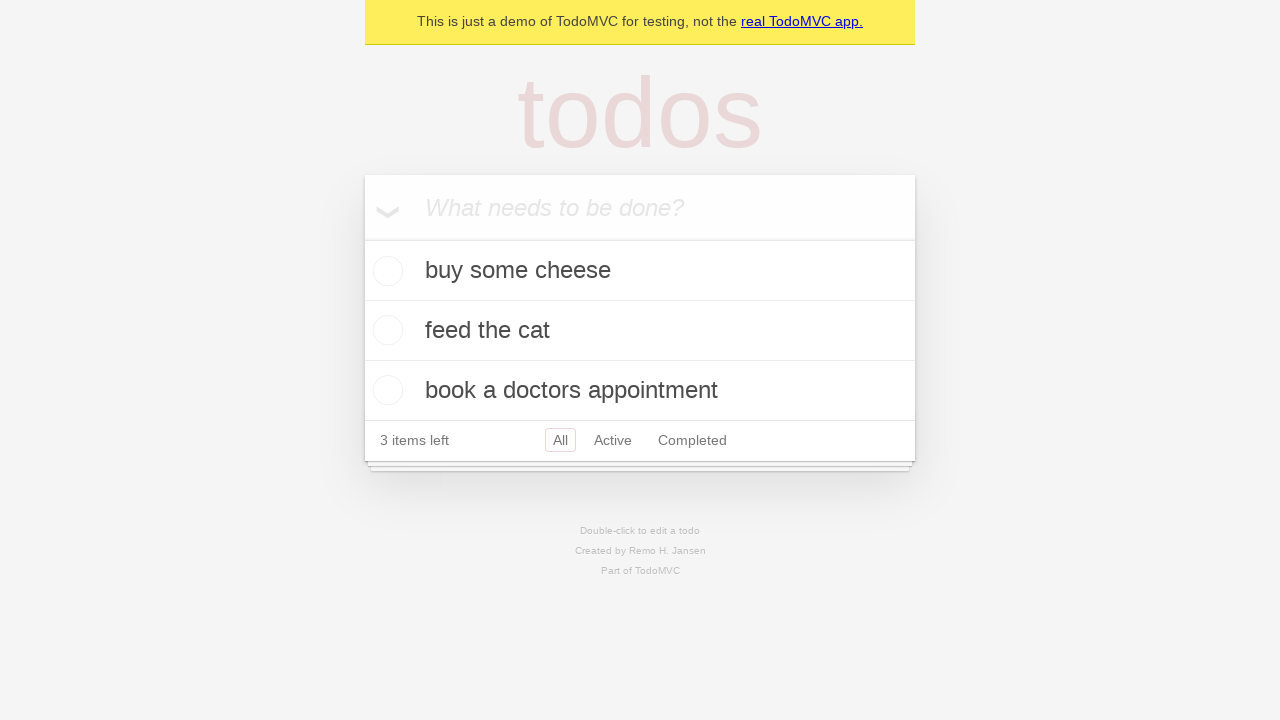

Checked first todo item as completed at (385, 271) on .todo-list li .toggle >> nth=0
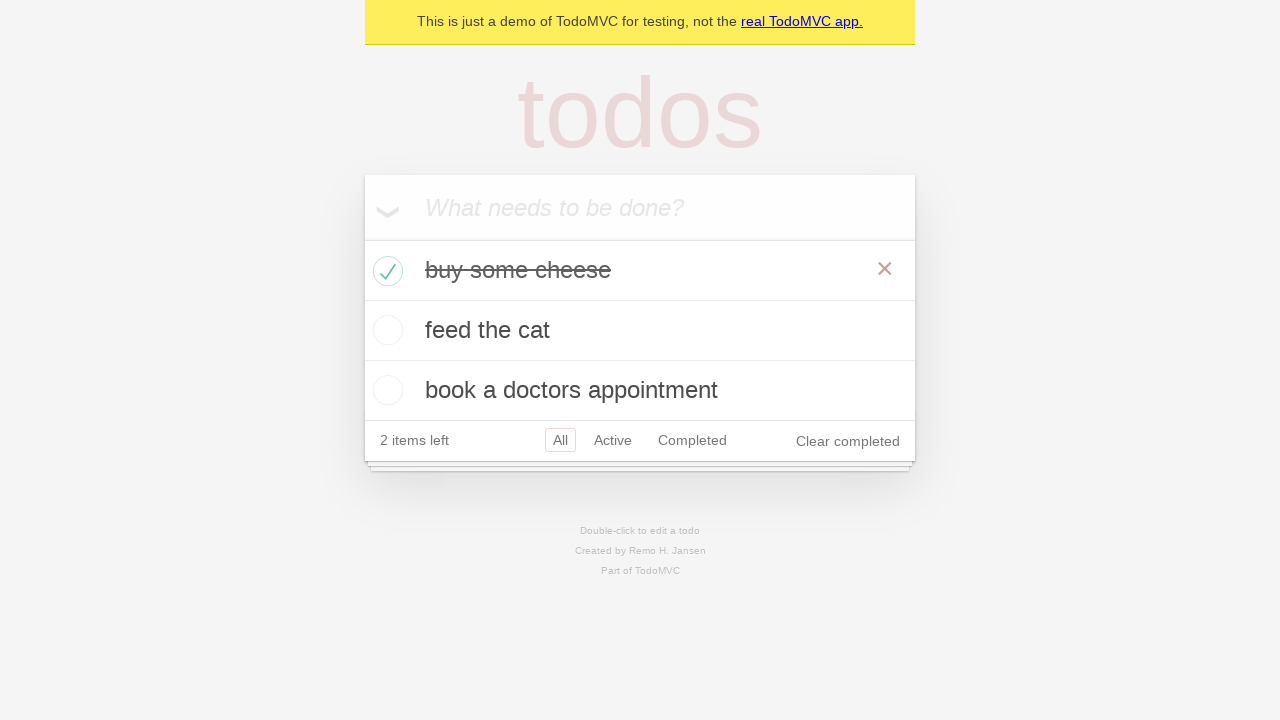

Clear completed button appeared
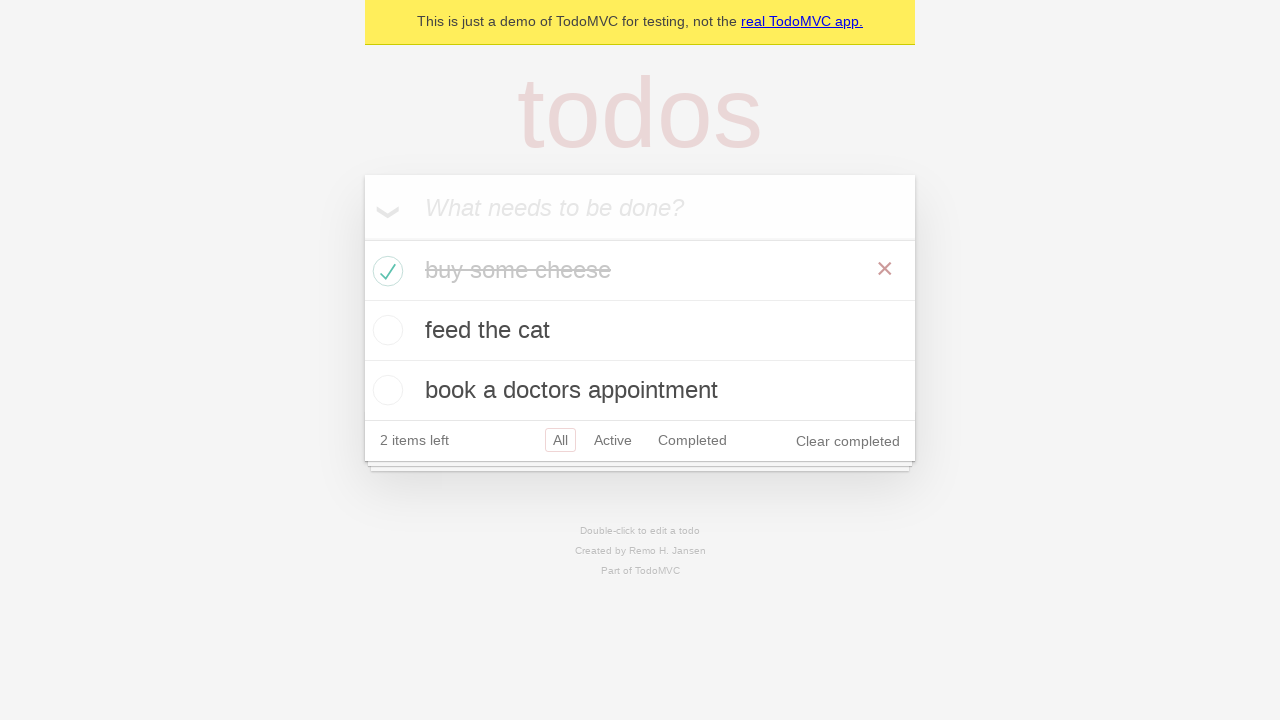

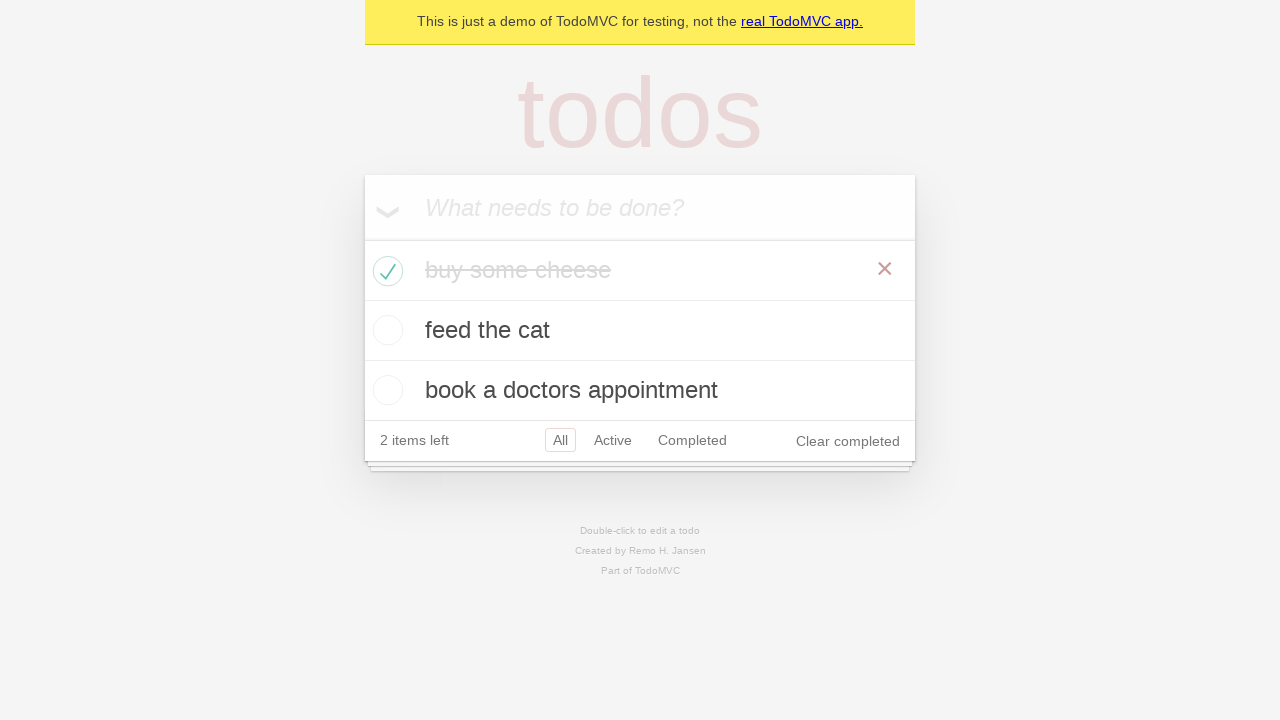